Tests the hovers page by hovering over each user avatar and verifying that the username text appears underneath each avatar

Starting URL: https://the-internet.herokuapp.com/hovers

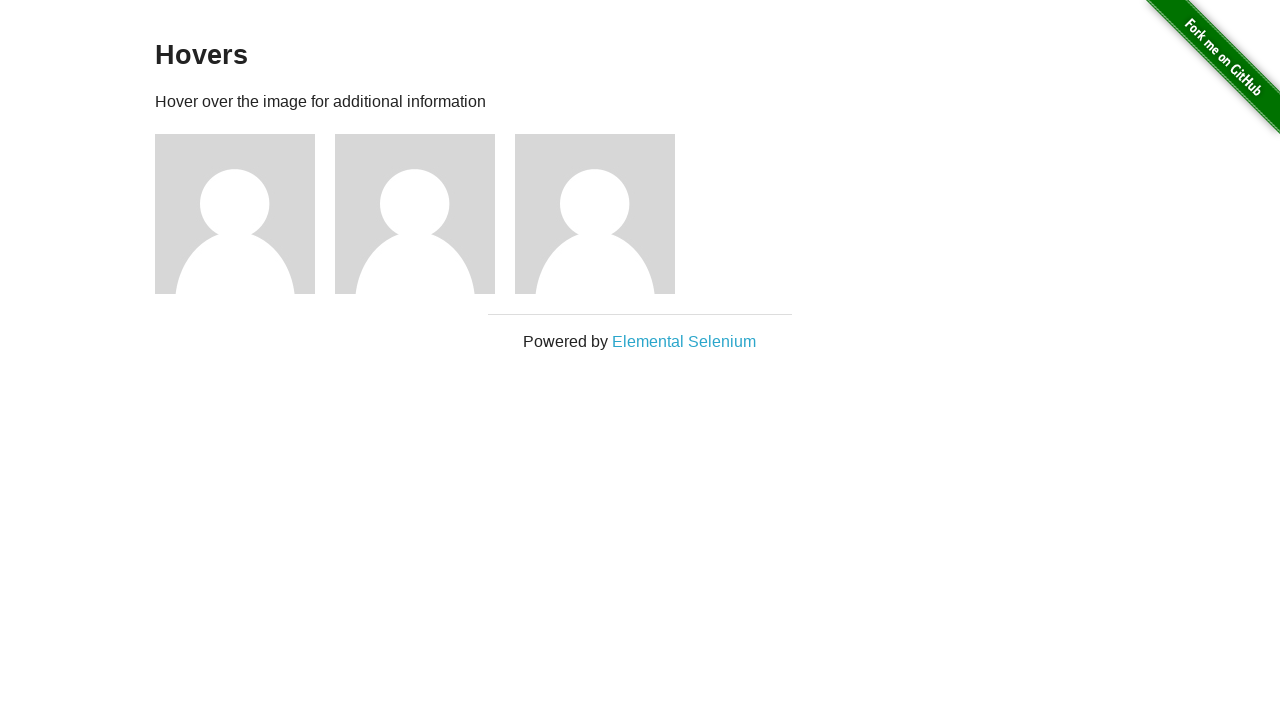

Avatar figures loaded on the hovers page
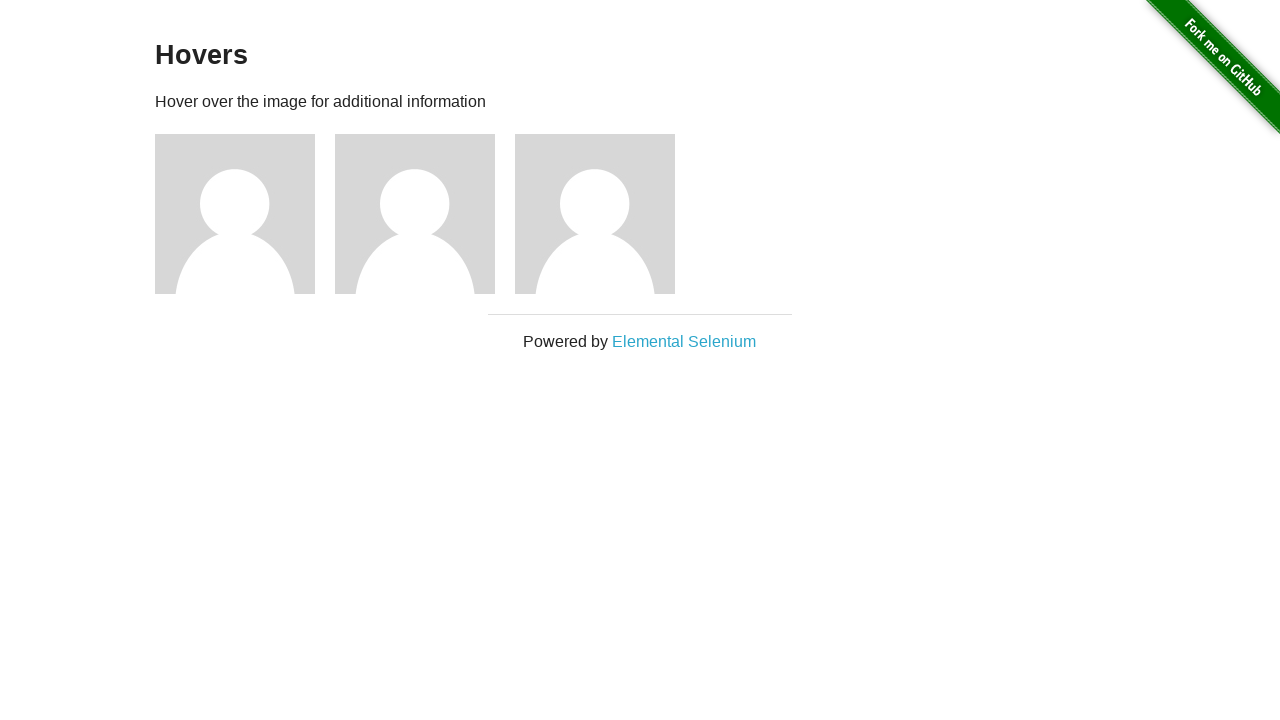

Retrieved all avatar figure elements
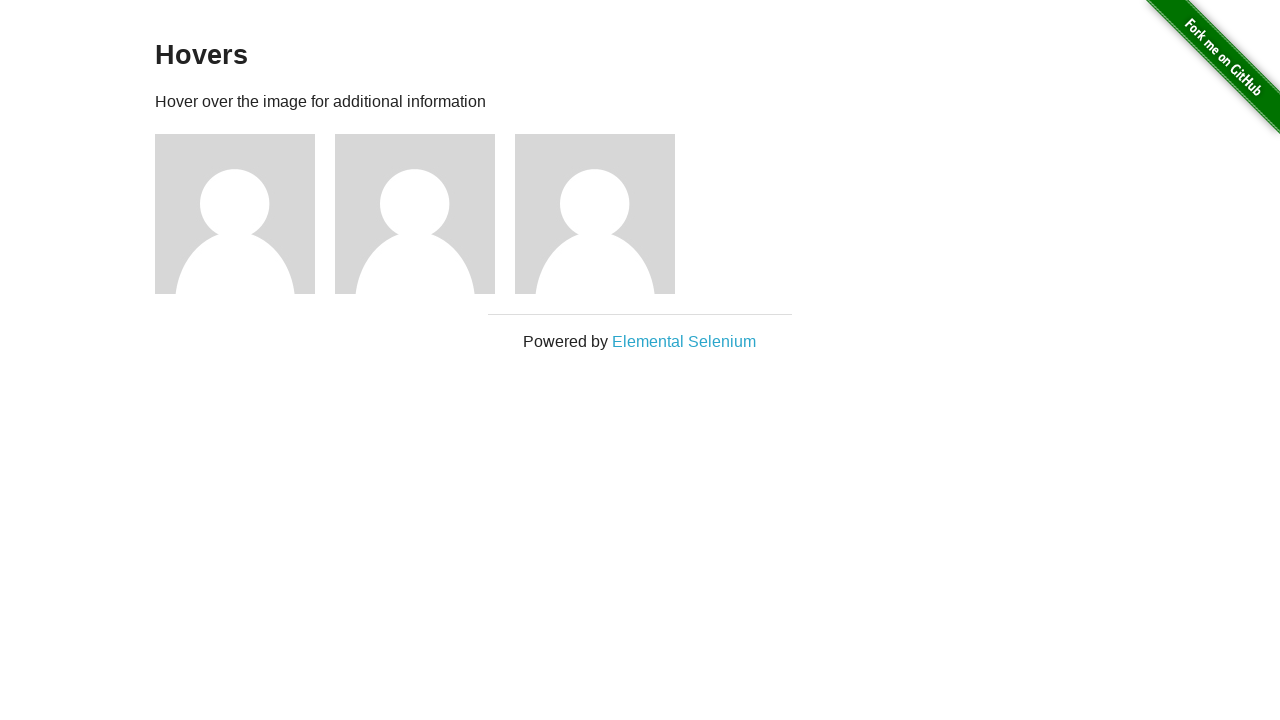

Hovered over avatar image 1 at (235, 214) on .figure >> nth=0 >> img
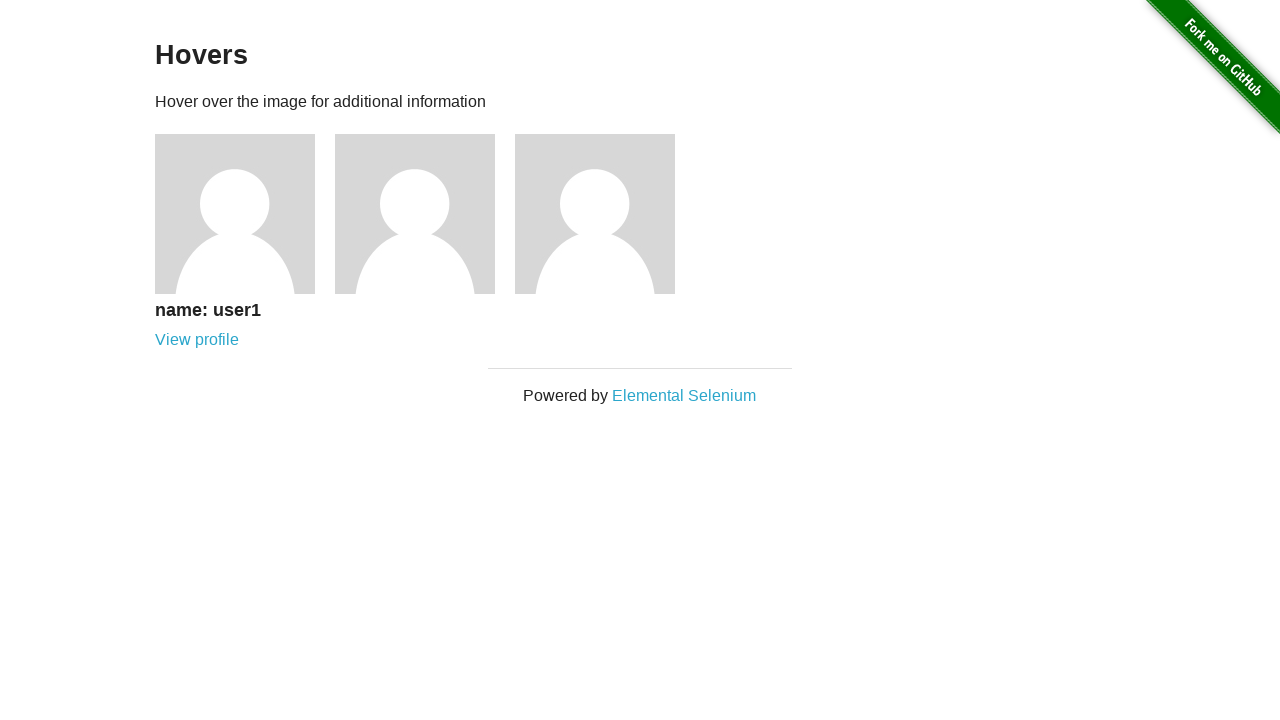

Username caption appeared for avatar 1
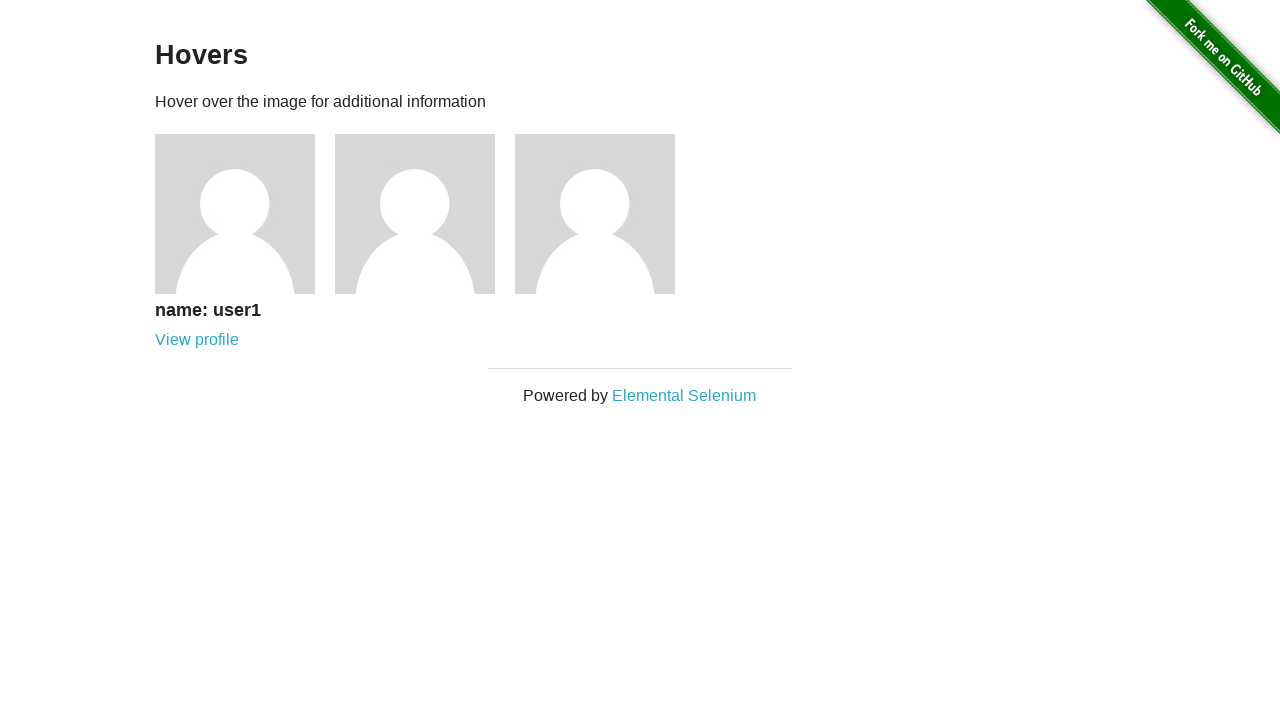

Username text verified as visible for avatar 1
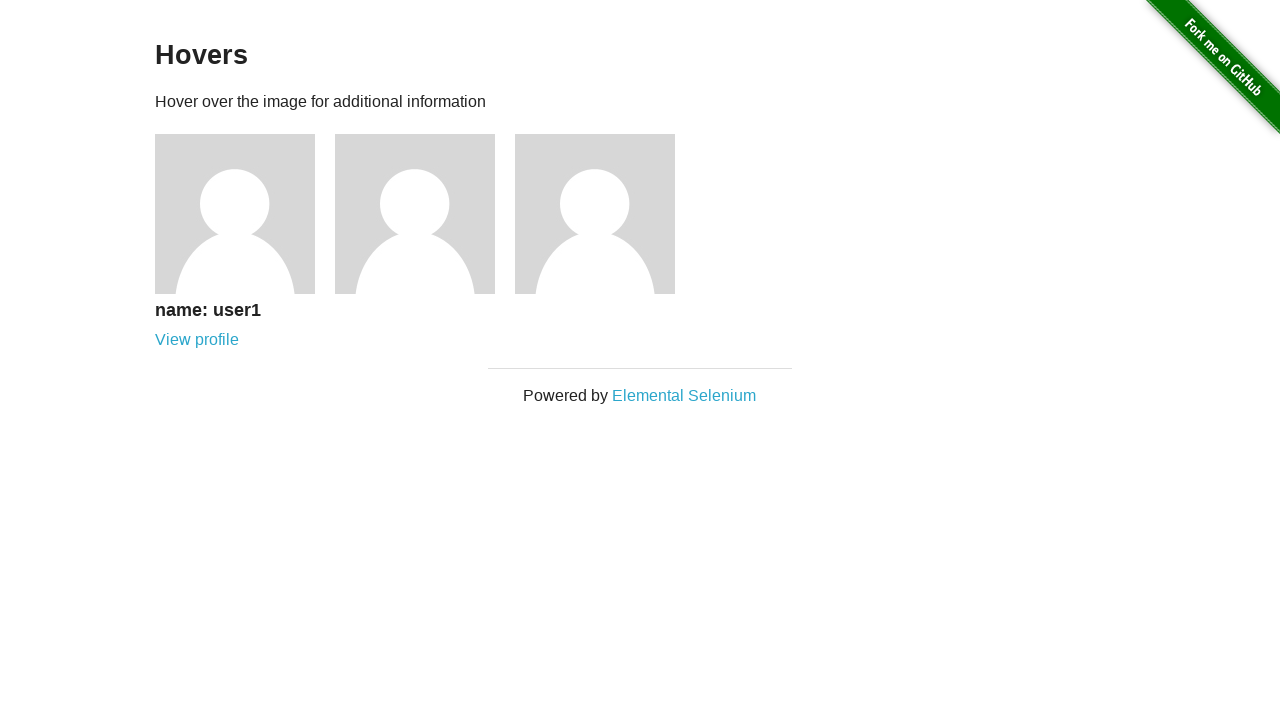

Hovered over avatar image 2 at (415, 214) on .figure >> nth=1 >> img
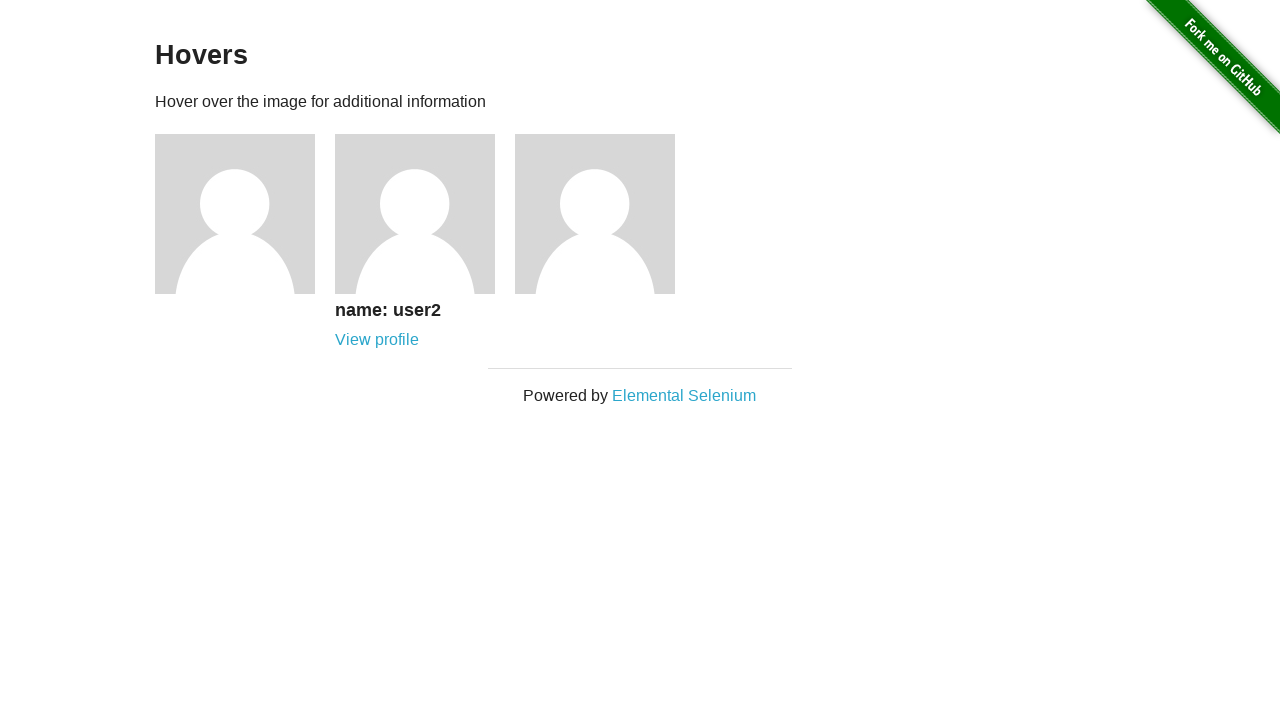

Username caption appeared for avatar 2
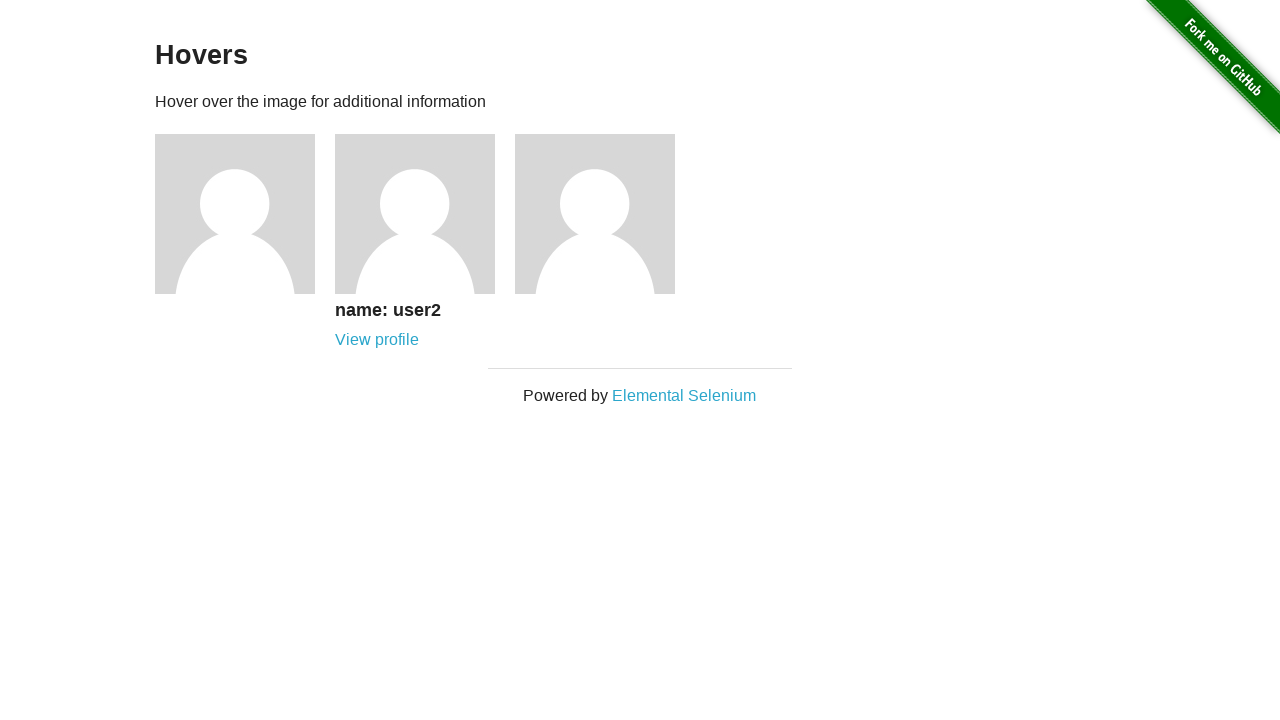

Username text verified as visible for avatar 2
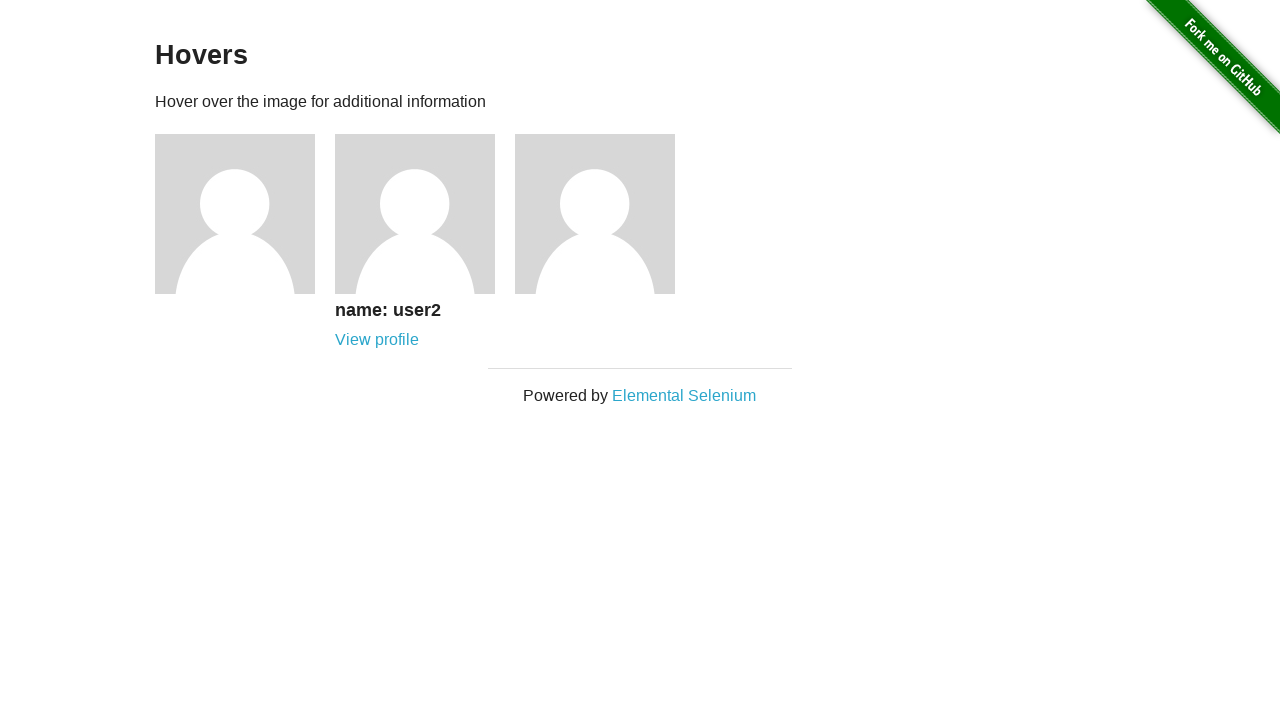

Hovered over avatar image 3 at (595, 214) on .figure >> nth=2 >> img
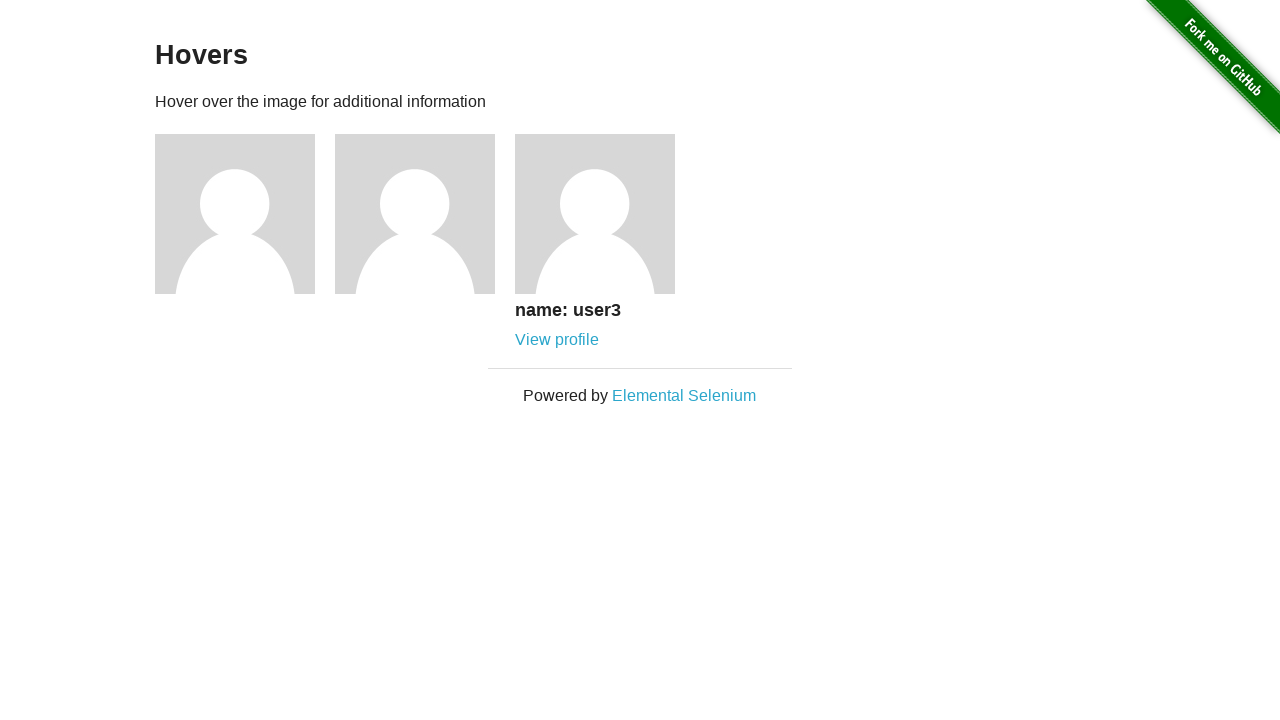

Username caption appeared for avatar 3
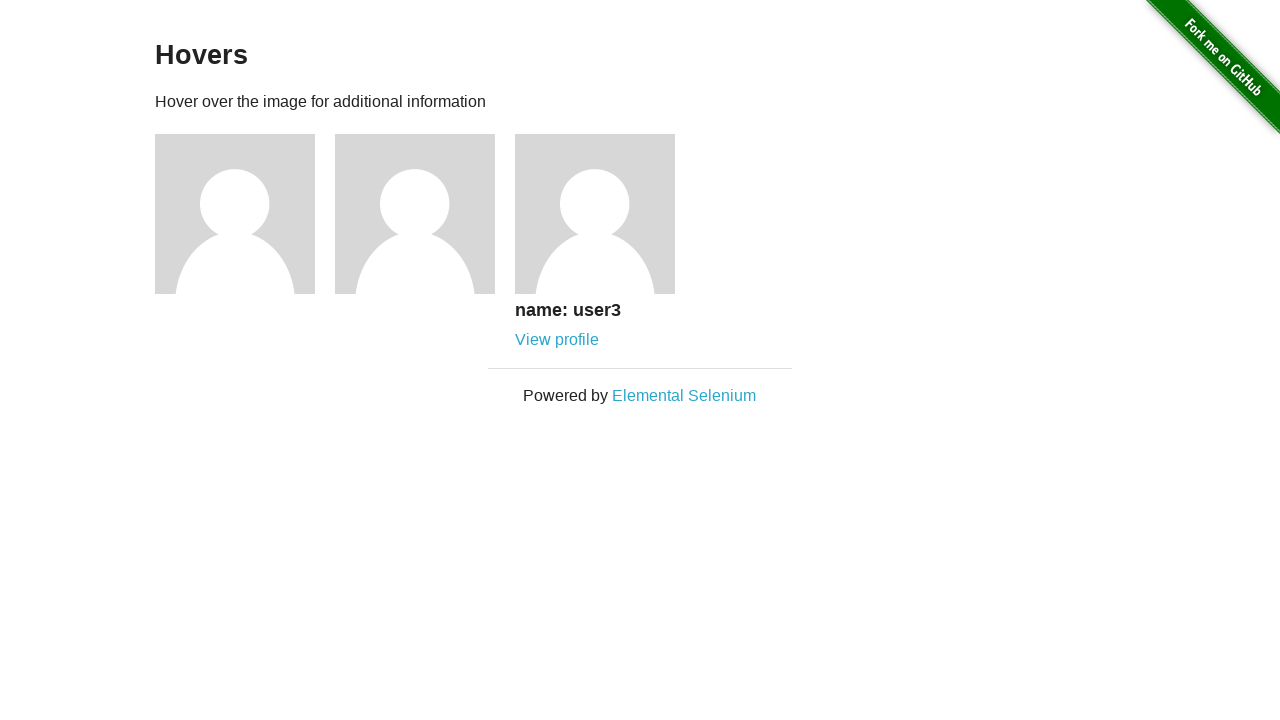

Username text verified as visible for avatar 3
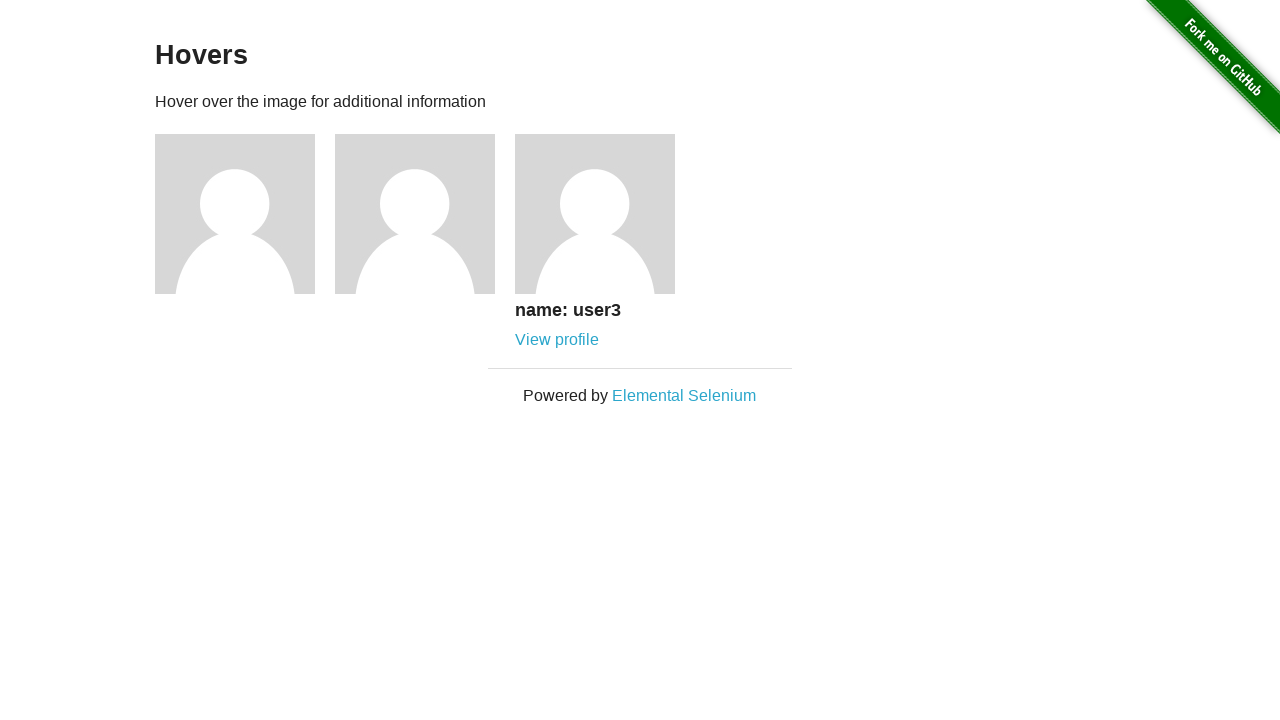

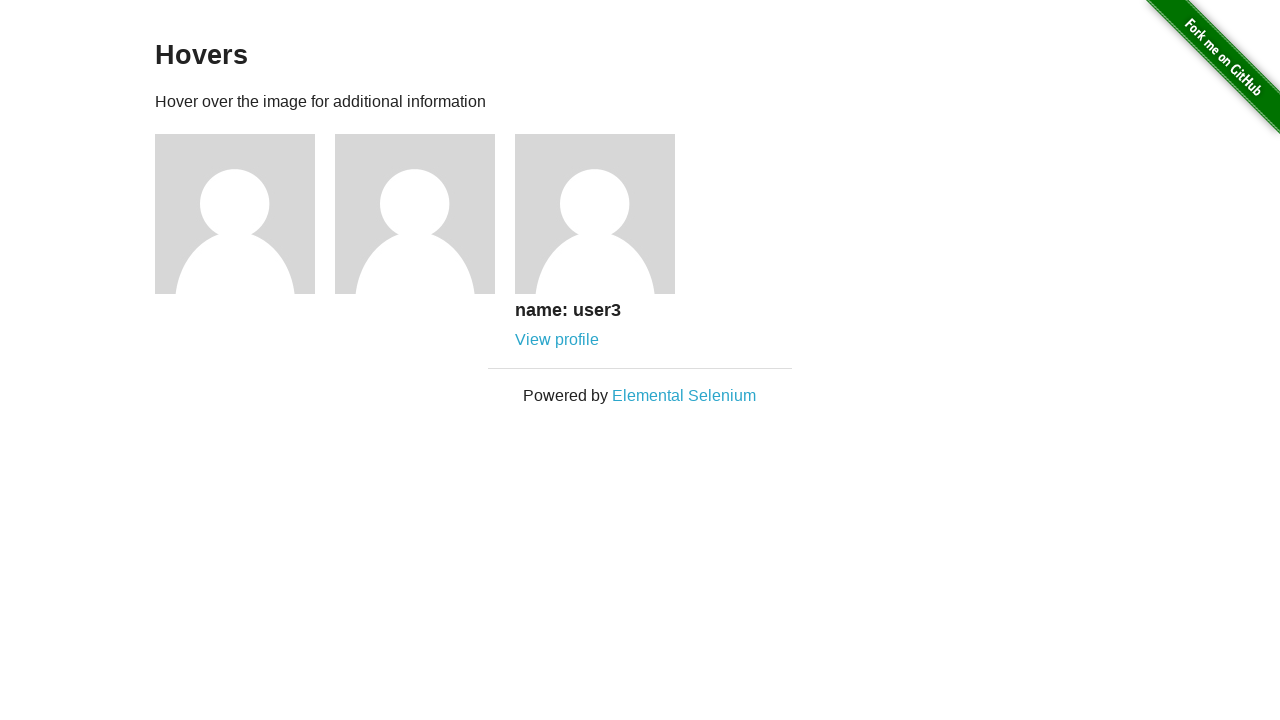